Tests deleting a task while on the Active filter view.

Starting URL: https://todomvc4tasj.herokuapp.com/

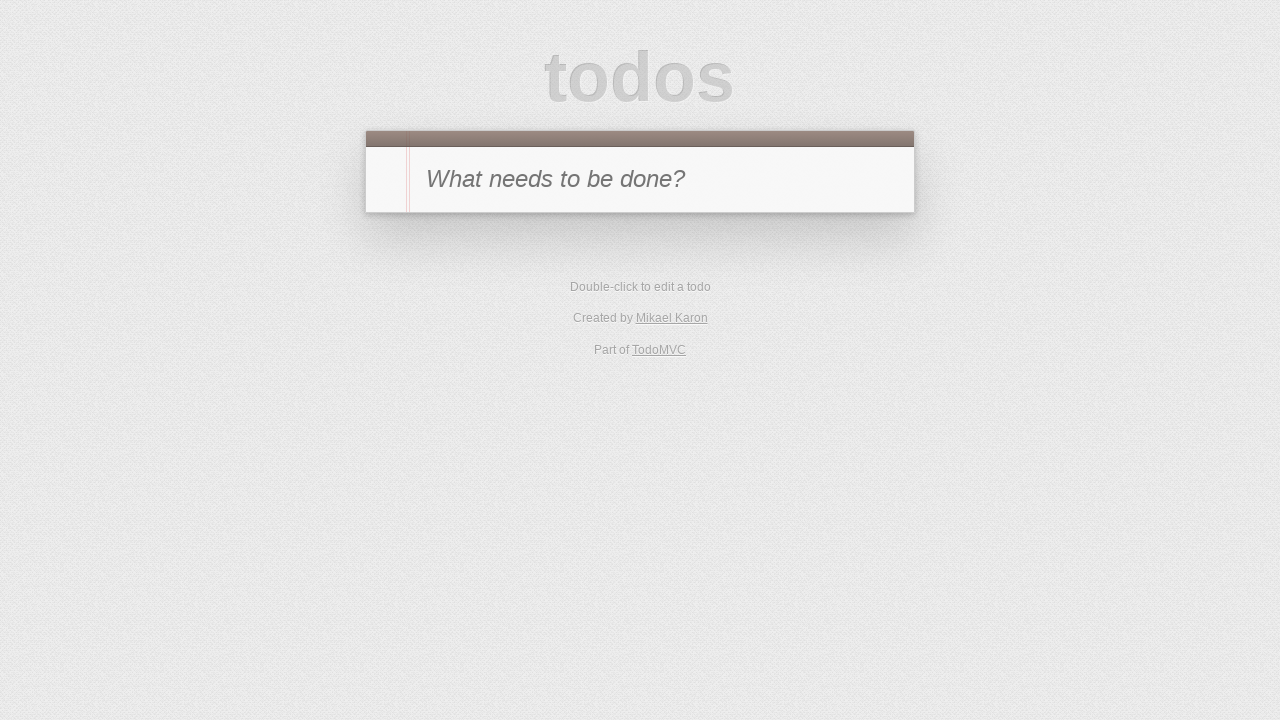

Set up initial state with one active task in localStorage
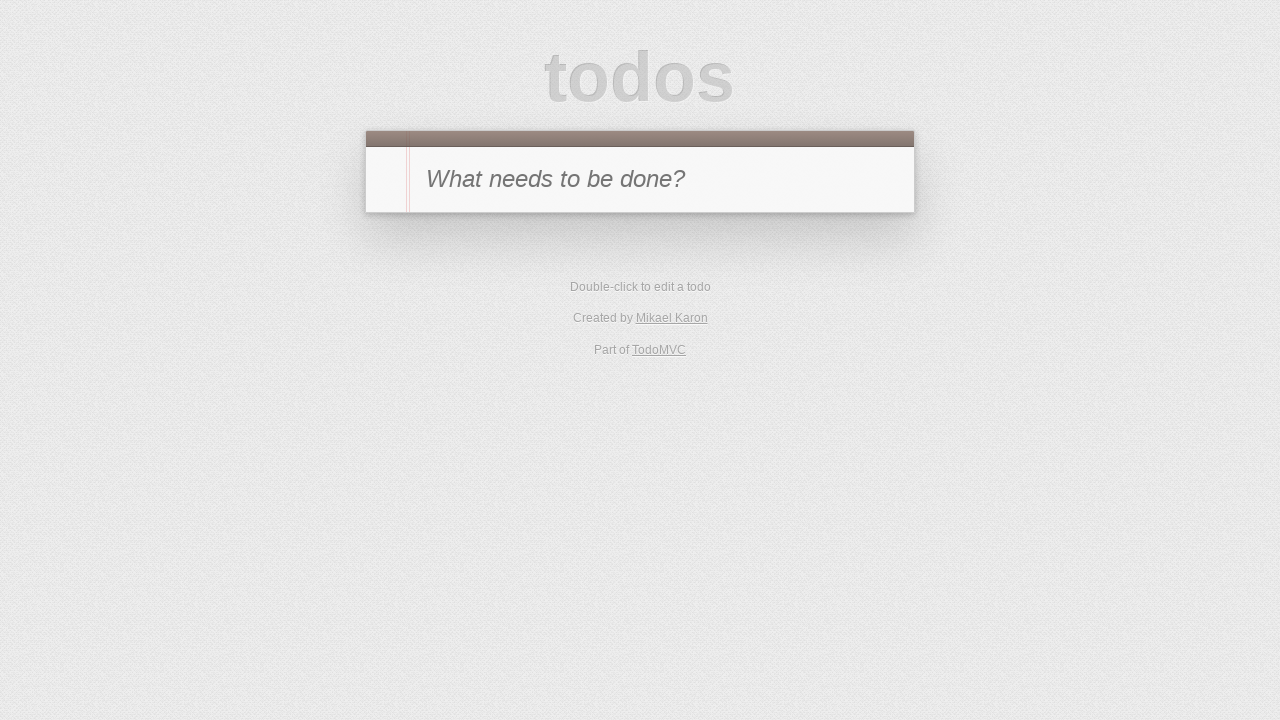

Reloaded page to apply localStorage state
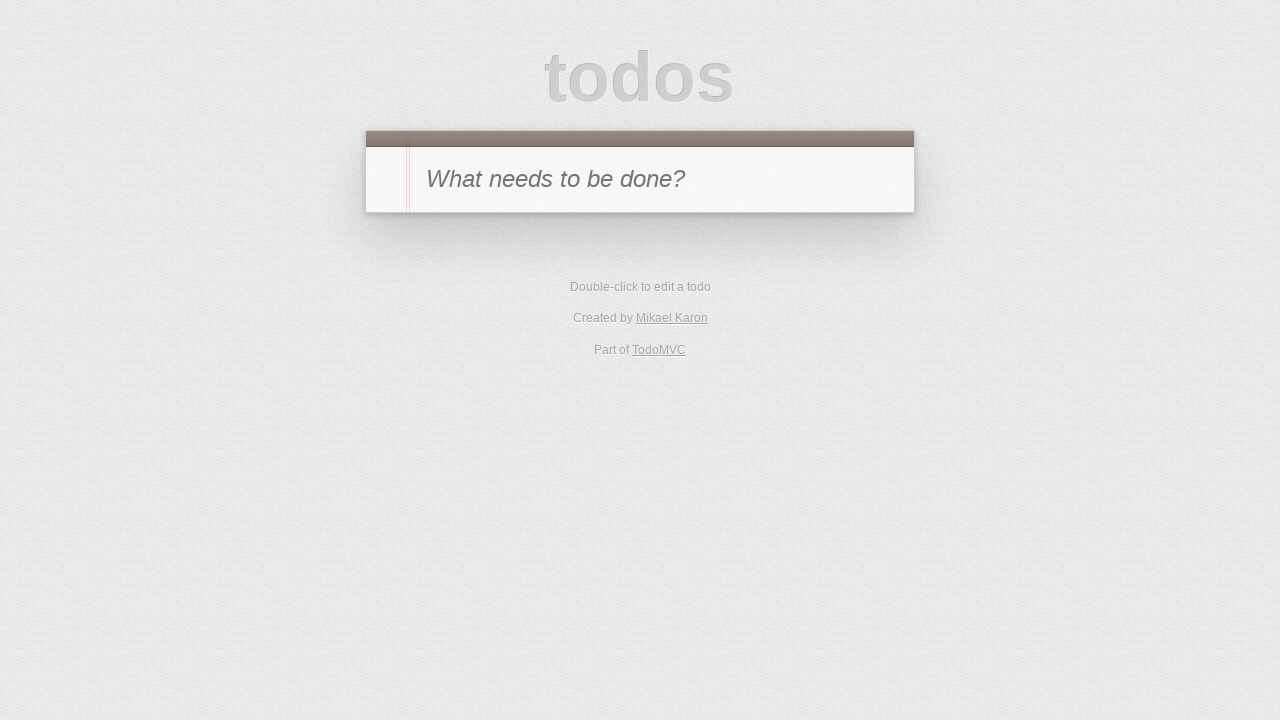

Clicked Active filter to show only active tasks at (614, 291) on #filters li:has-text('Active')
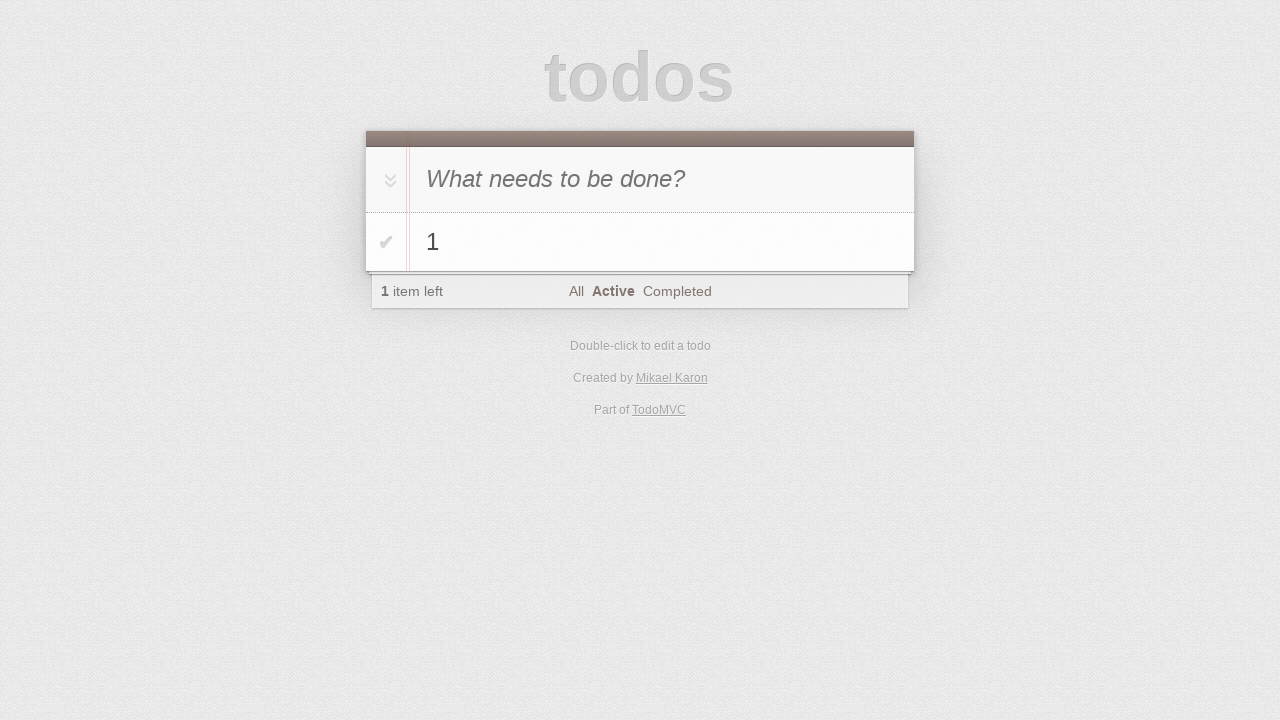

Hovered over task '1' to reveal delete button at (640, 242) on #todo-list li:has-text('1')
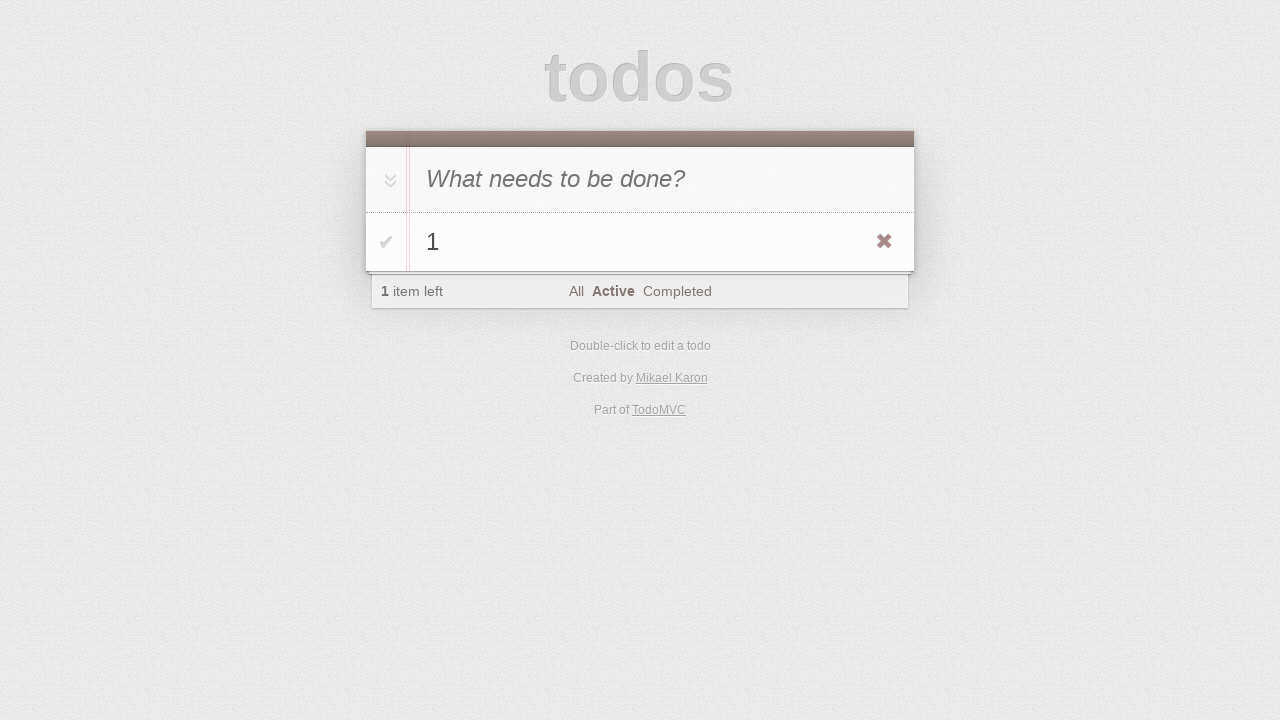

Clicked destroy button to delete task '1' at (884, 242) on #todo-list li:has-text('1') .destroy
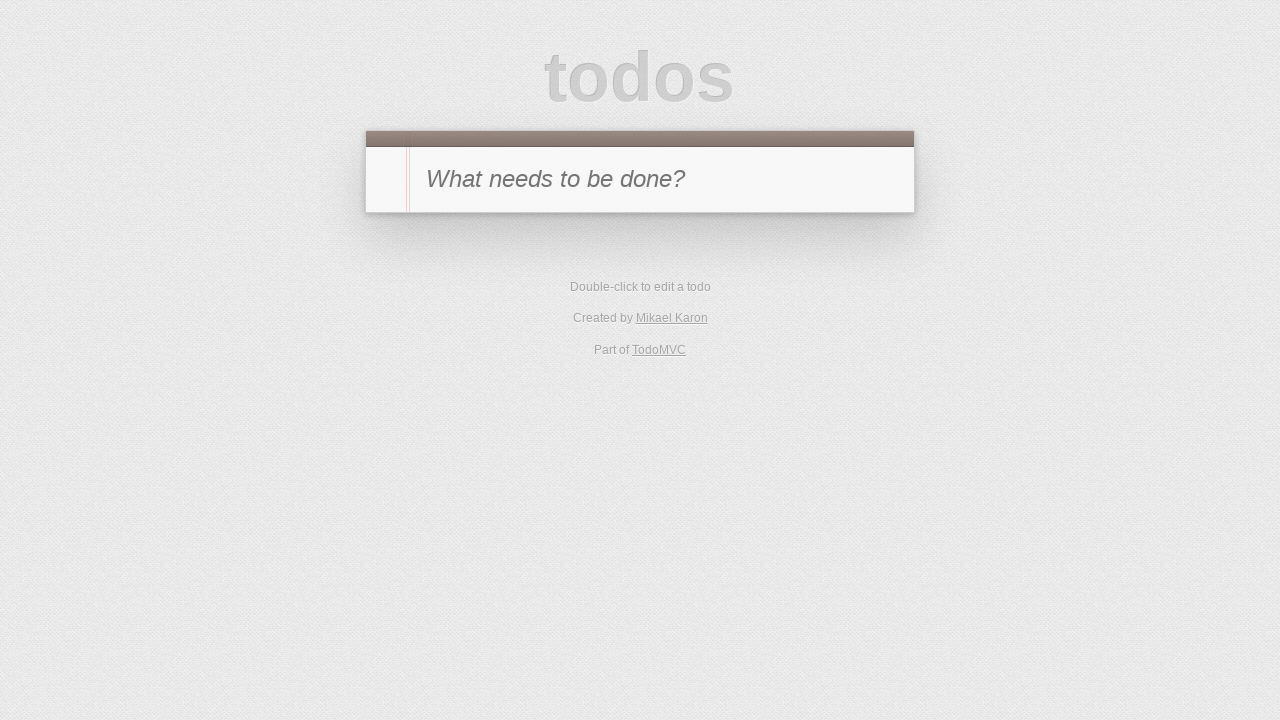

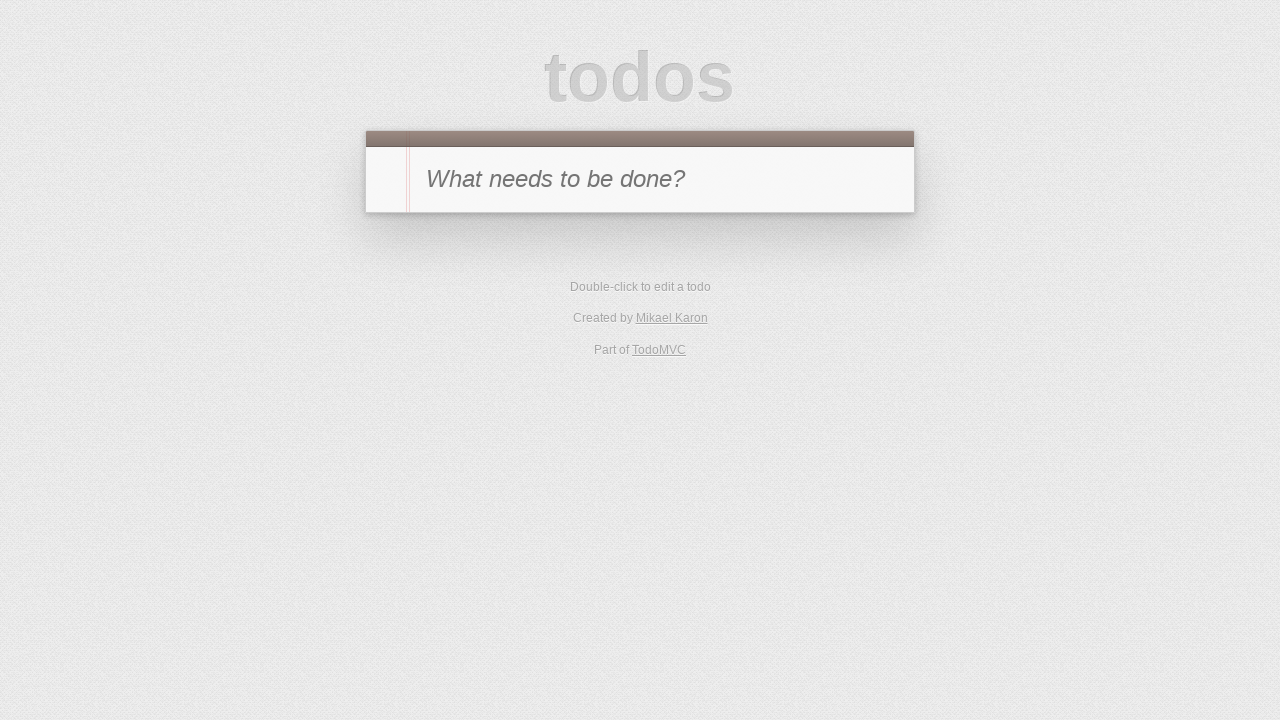